Verifies that the contact page displays the correct Friday hours

Starting URL: http://www.atid.store

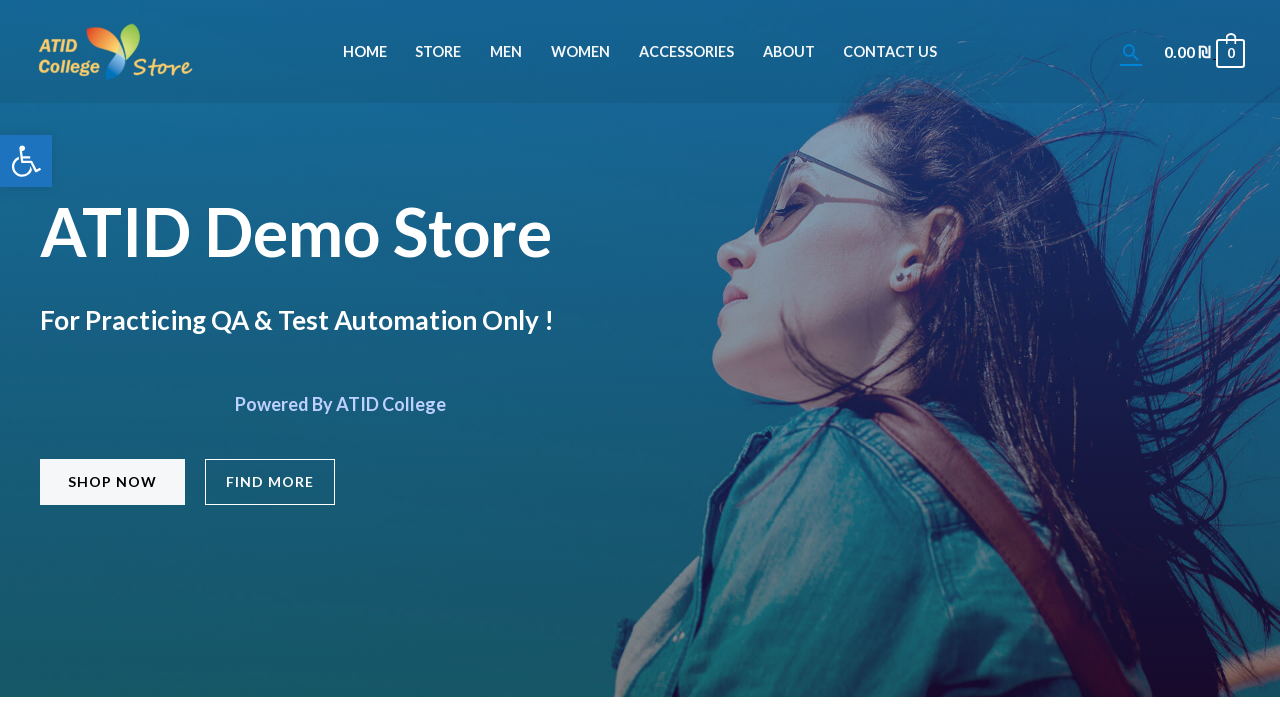

Clicked on Contact Us menu item at (890, 52) on xpath=//li[@id="menu-item-829"]
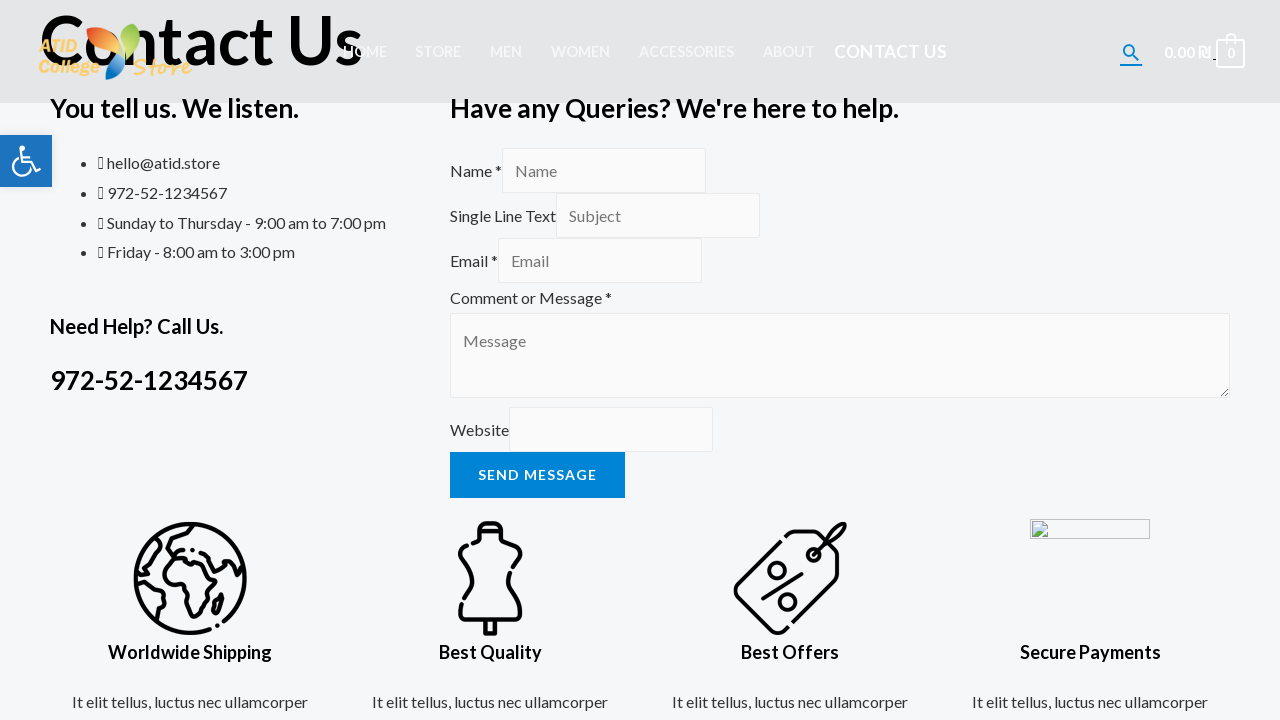

Friday hours text 'Friday - 8:00 am to 3:00 pm' is now visible on contact page
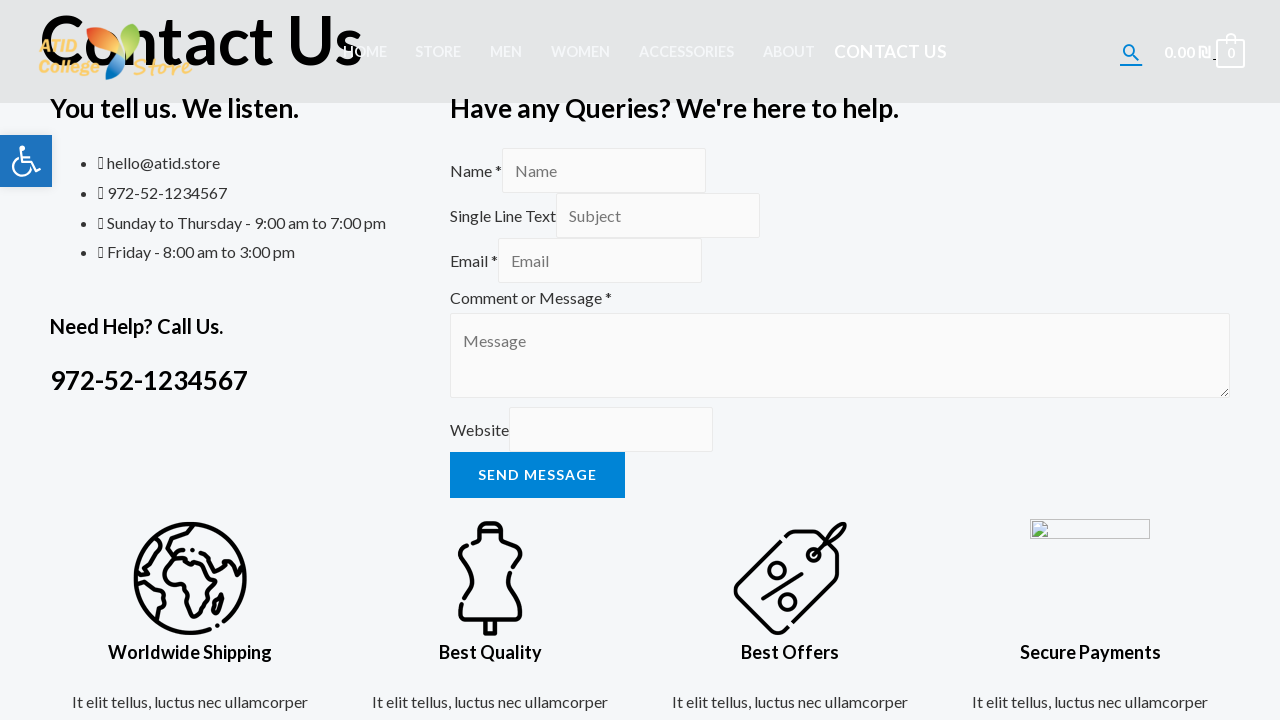

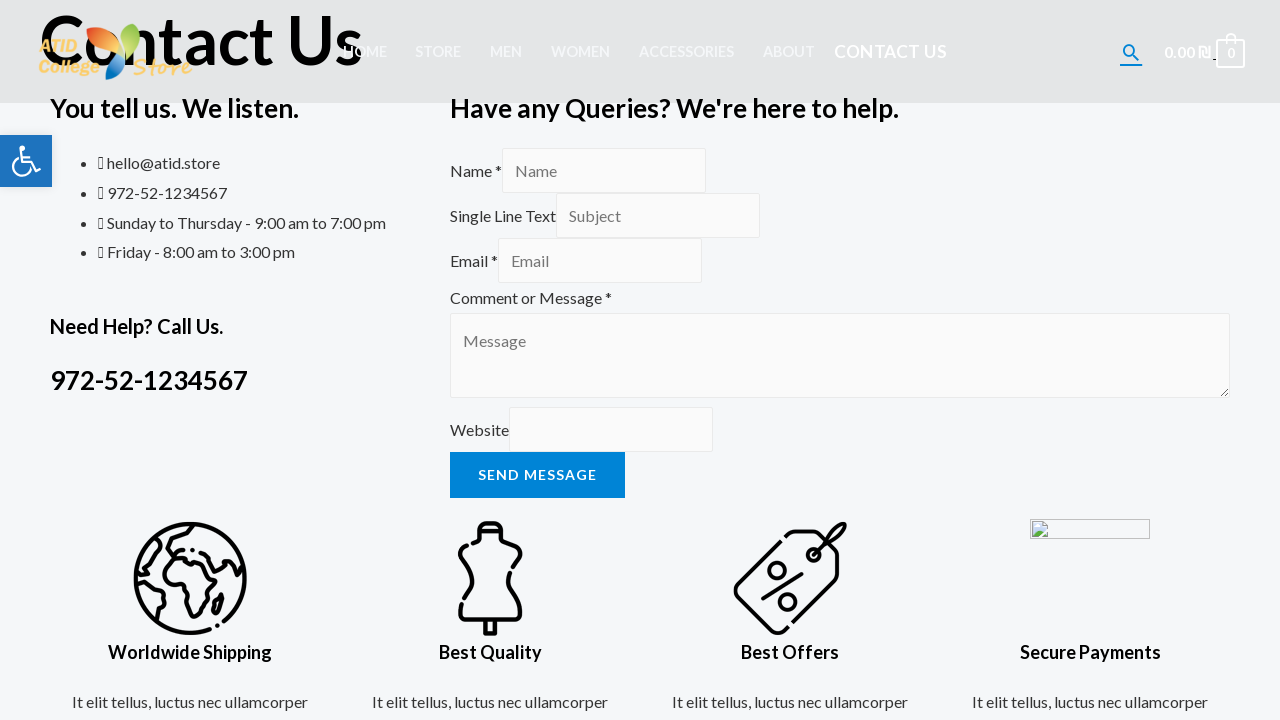